Navigates to ISRO website and retrieves the page title

Starting URL: https://www.isro.gov.in/

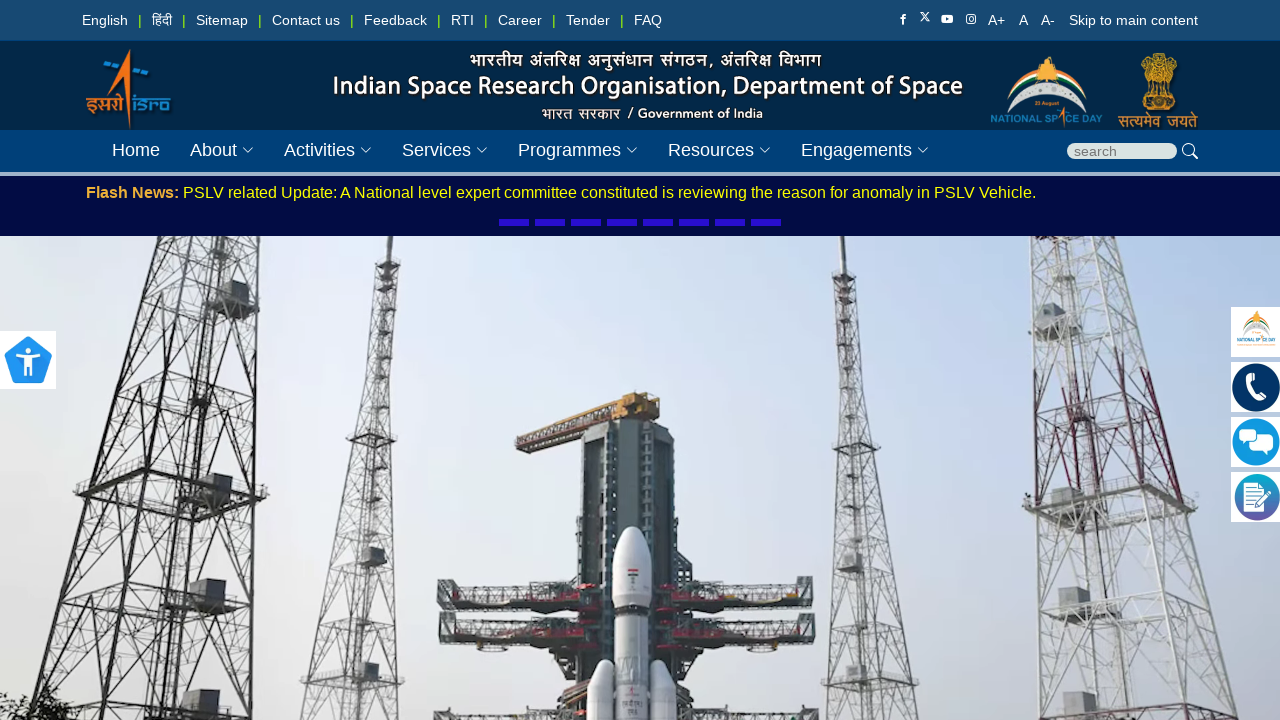

Navigated to ISRO website
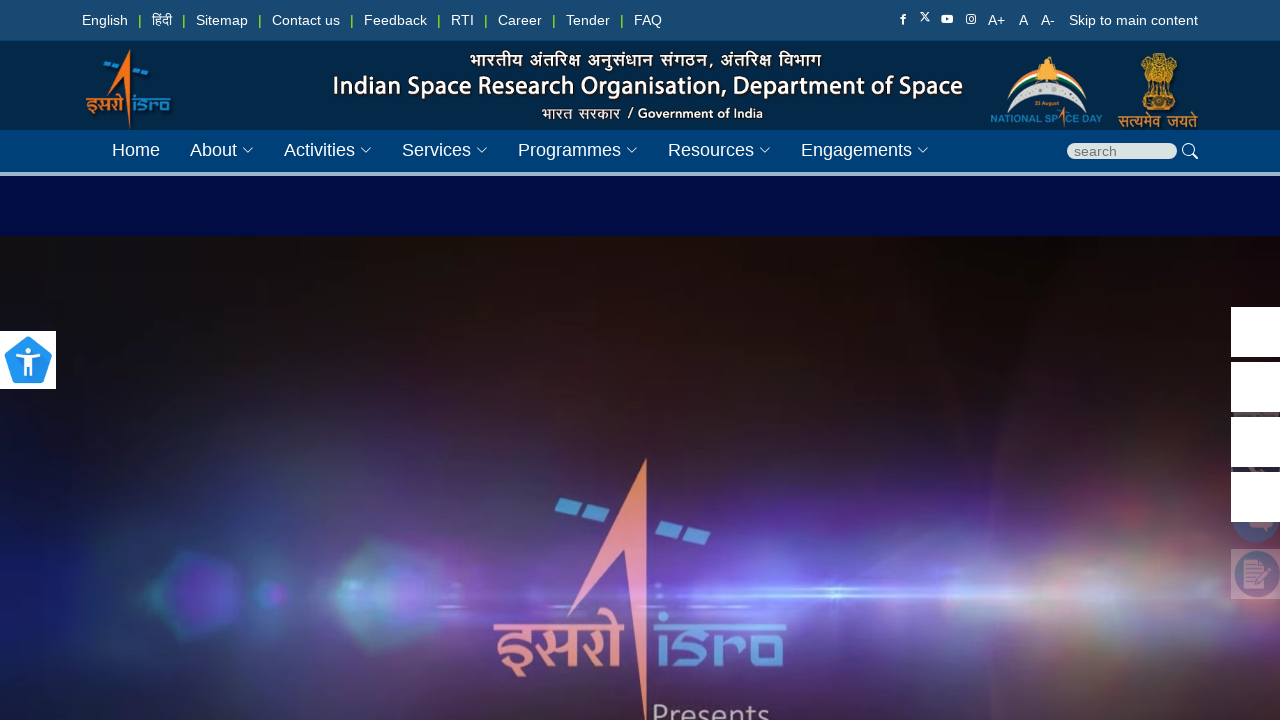

Retrieved page title: Indian Space Research Organisation
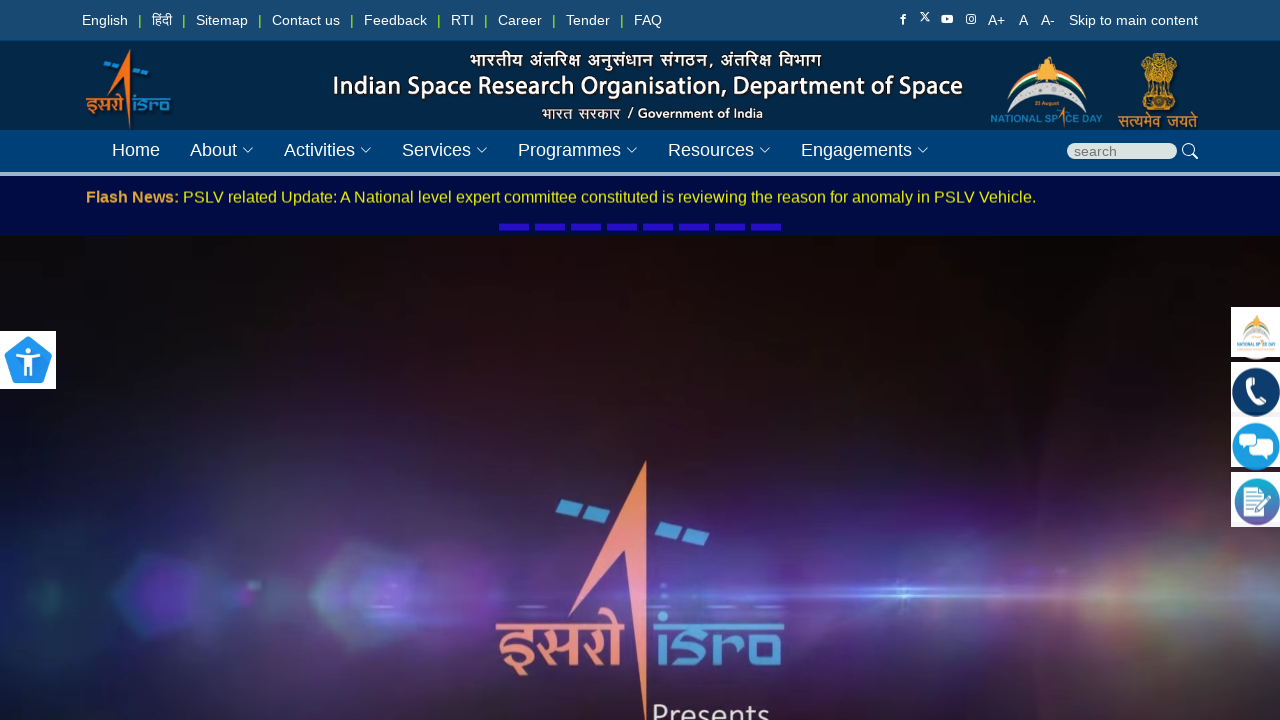

Printed page title to console
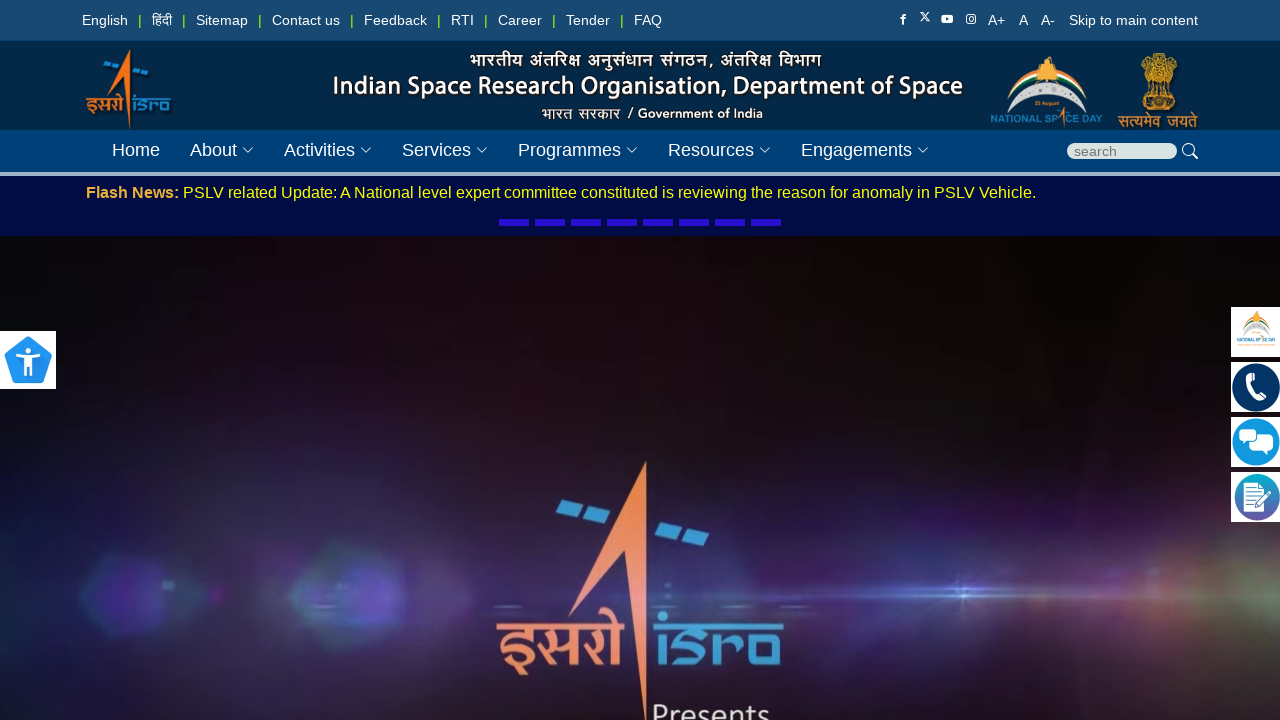

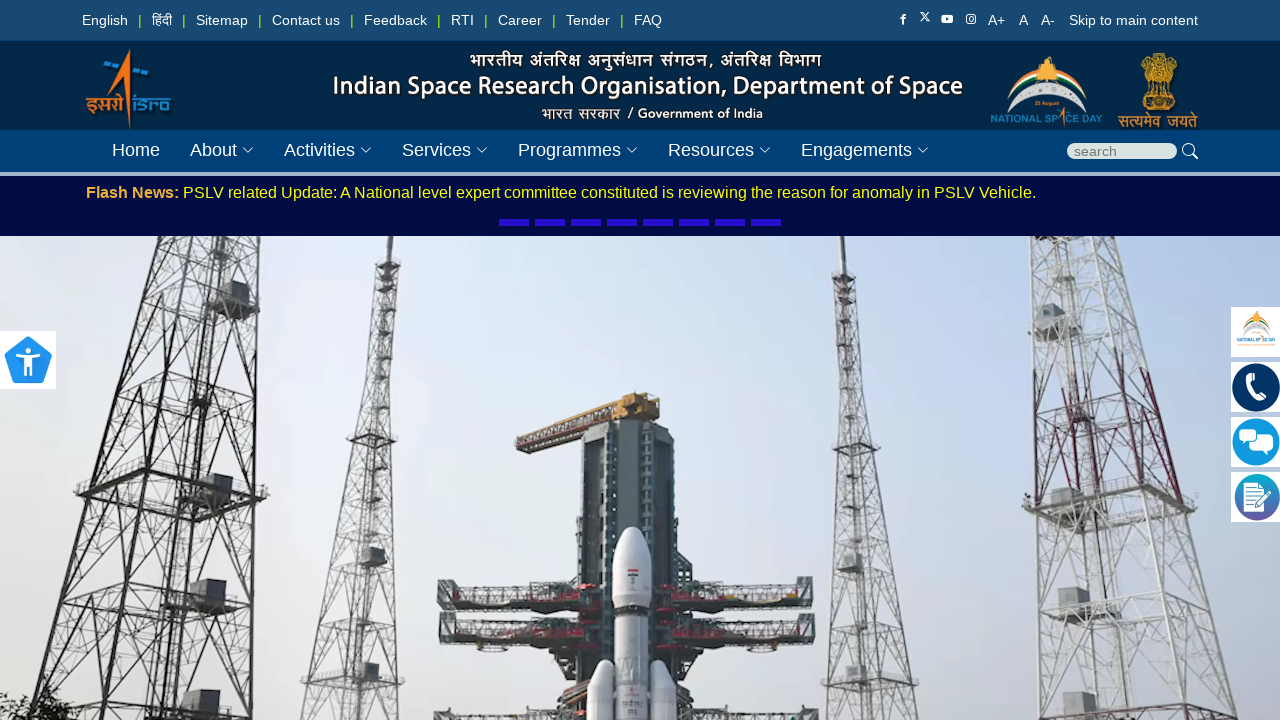